Navigates to the GWT Project homepage

Starting URL: http://www.gwtproject.org/

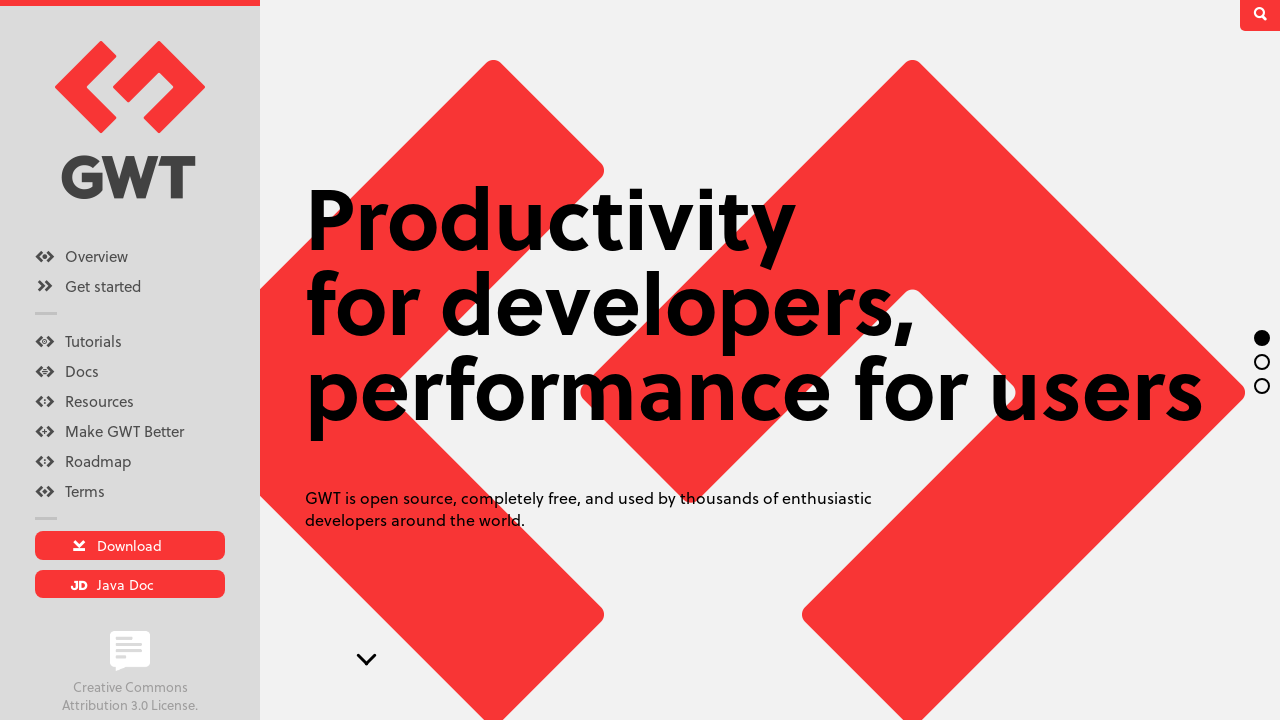

Navigated to GWT Project homepage at http://www.gwtproject.org/
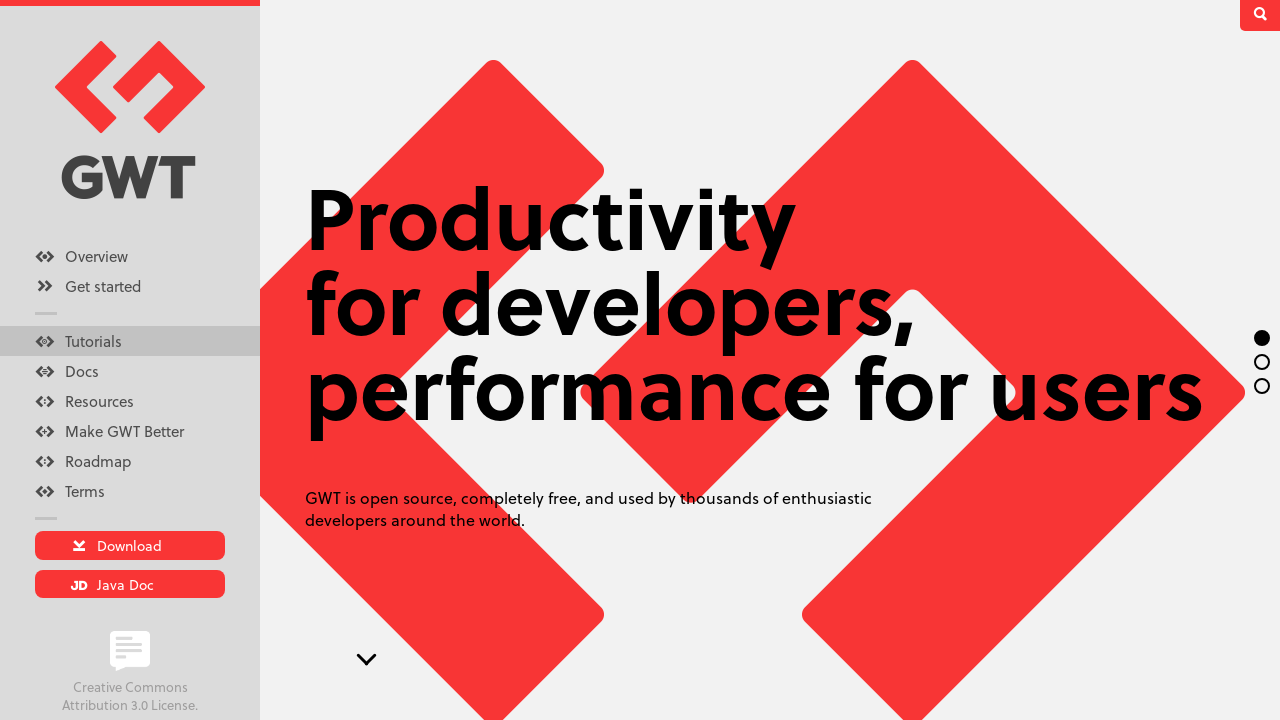

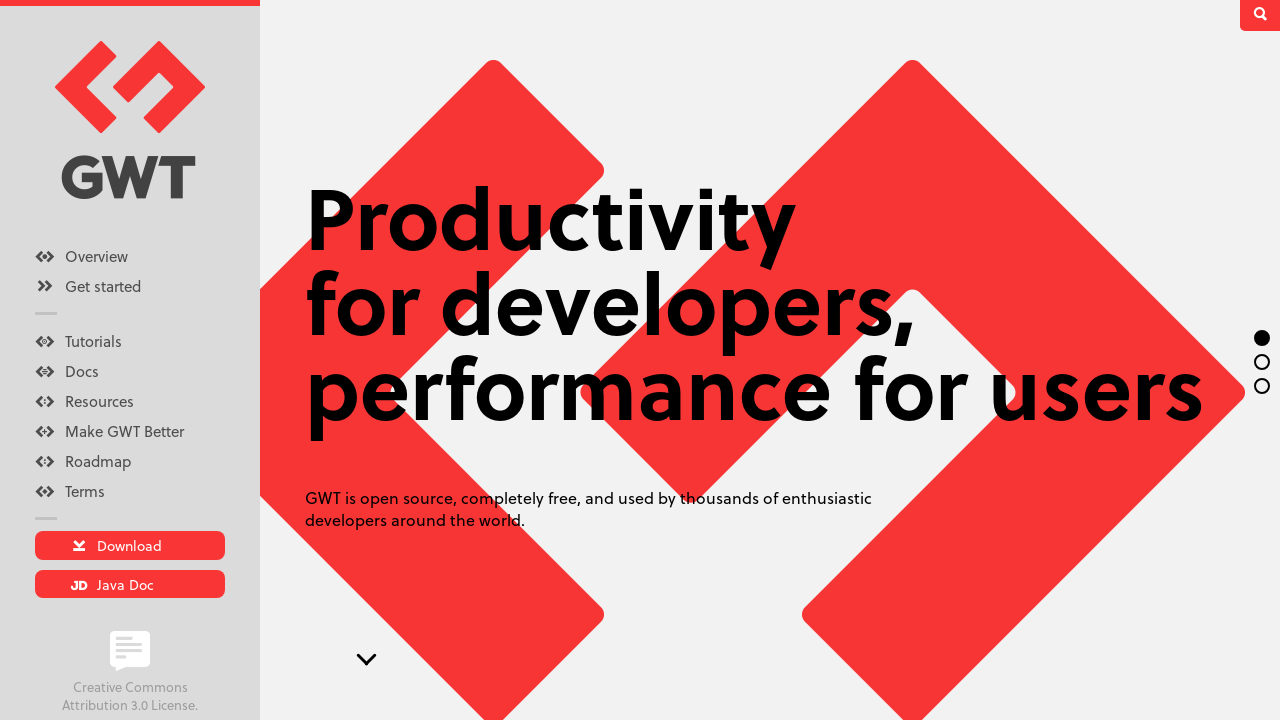